Tests dropdown select functionality by choosing Option 3, then Option 2, and verifying the result message shows the final selection

Starting URL: https://kristinek.github.io/site/examples/actions

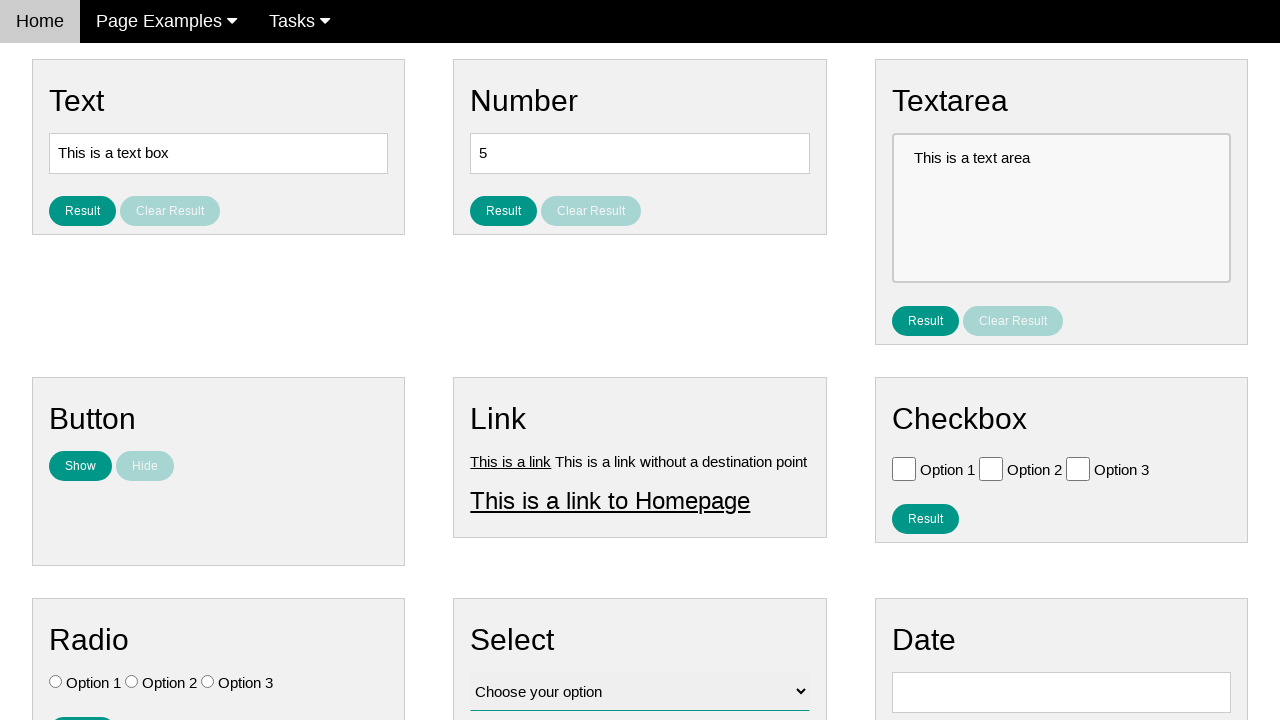

Selected 'Option 3' from dropdown on #vfb-12
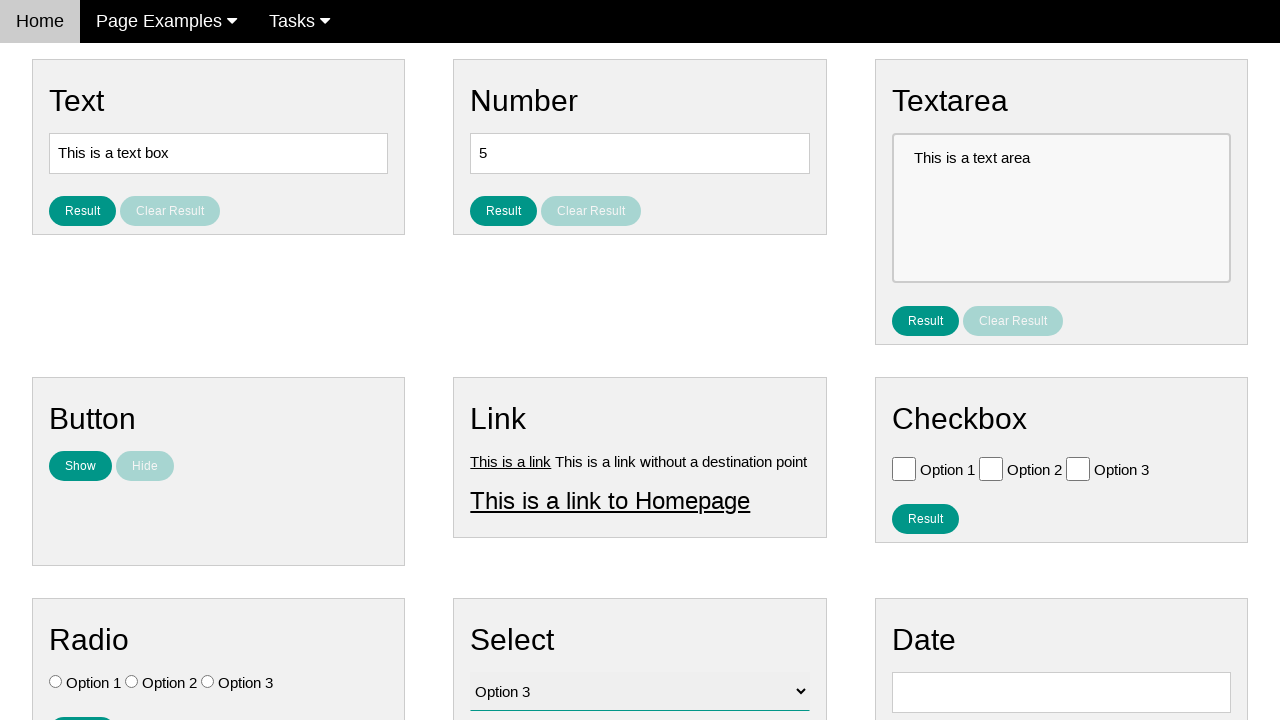

Changed dropdown selection to 'Option 2' on #vfb-12
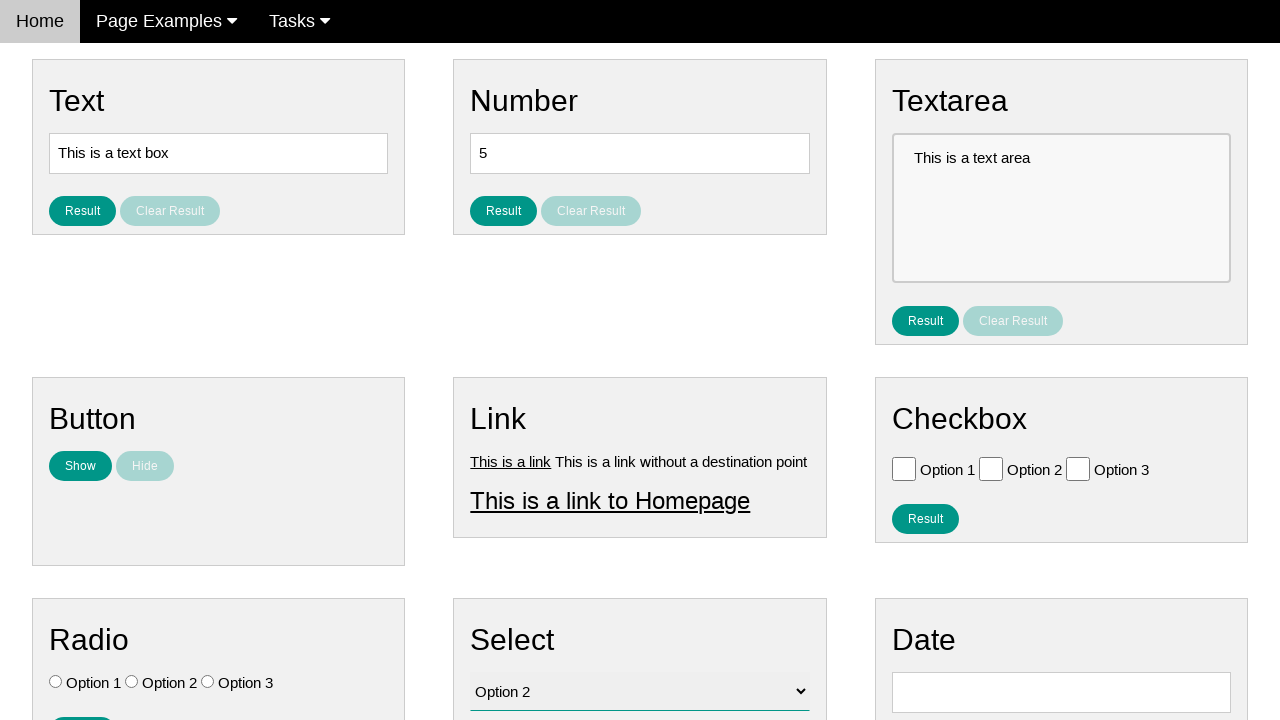

Clicked result button to display selection at (504, 424) on #result_button_select
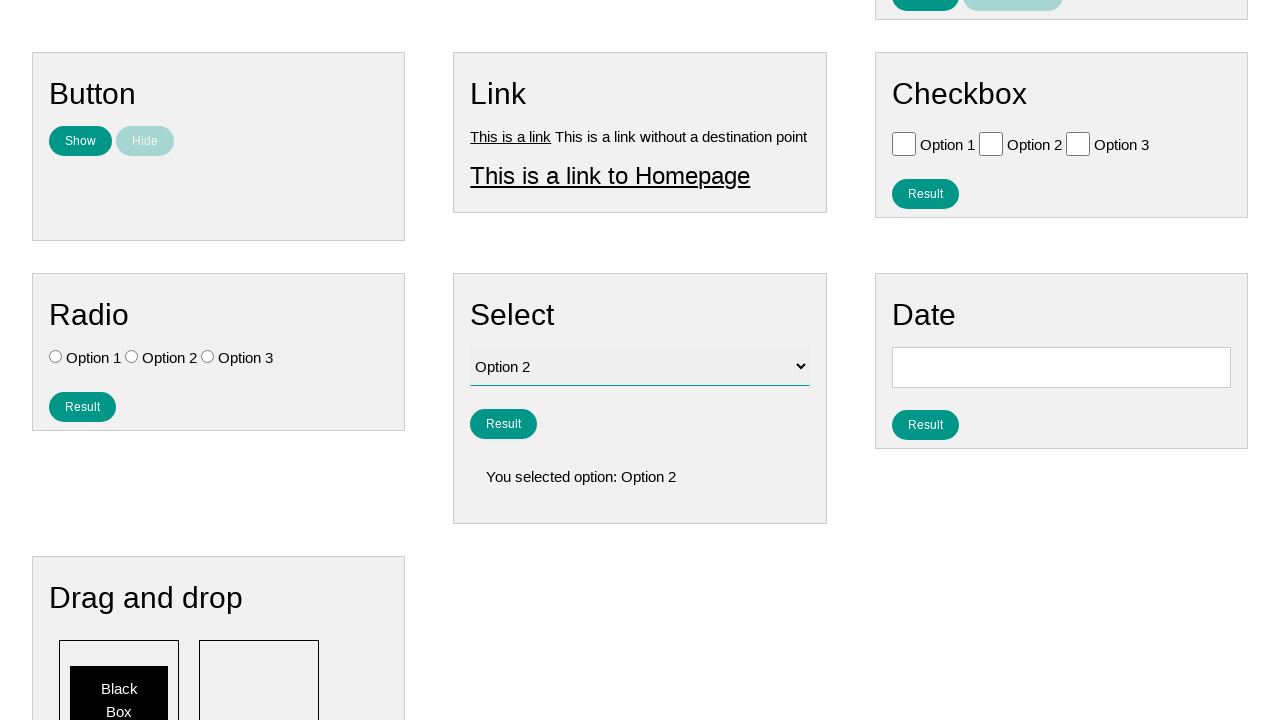

Result message displayed showing final selection
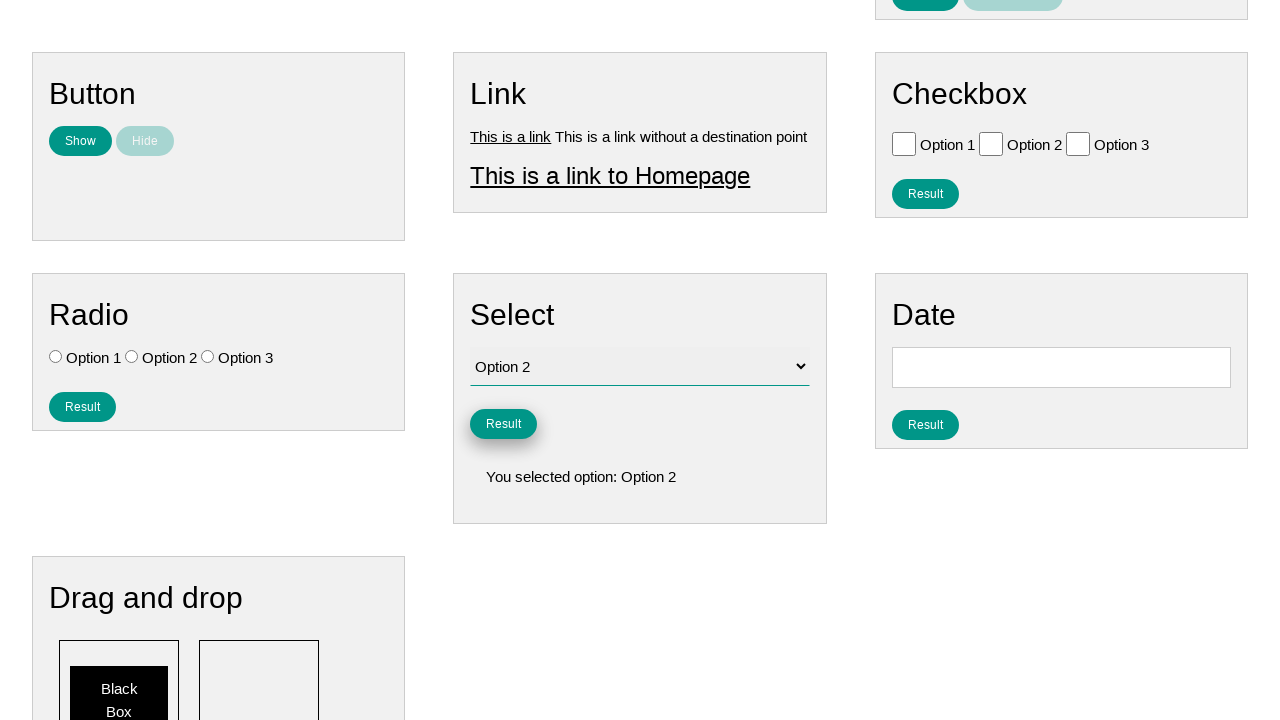

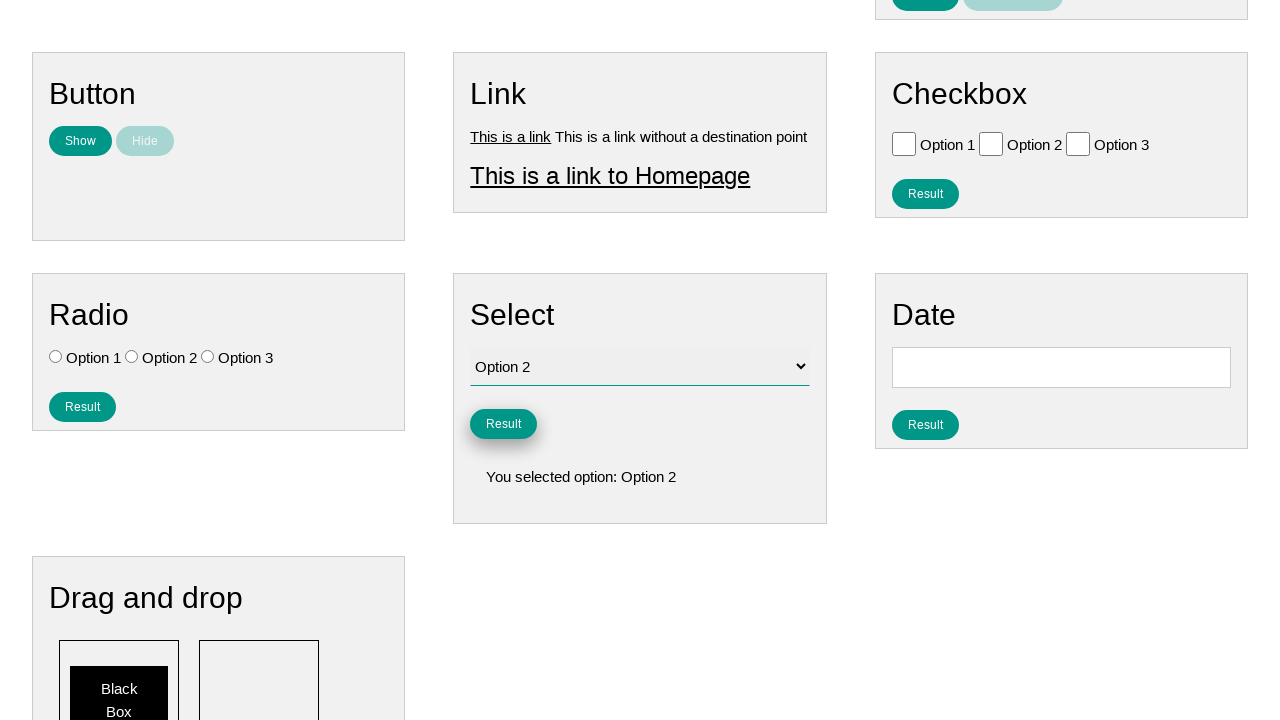